Tests JavaScript alert handling by clicking a button that triggers an alert and then accepting/dismissing the alert dialog

Starting URL: http://demo.automationtesting.in/Alerts.html

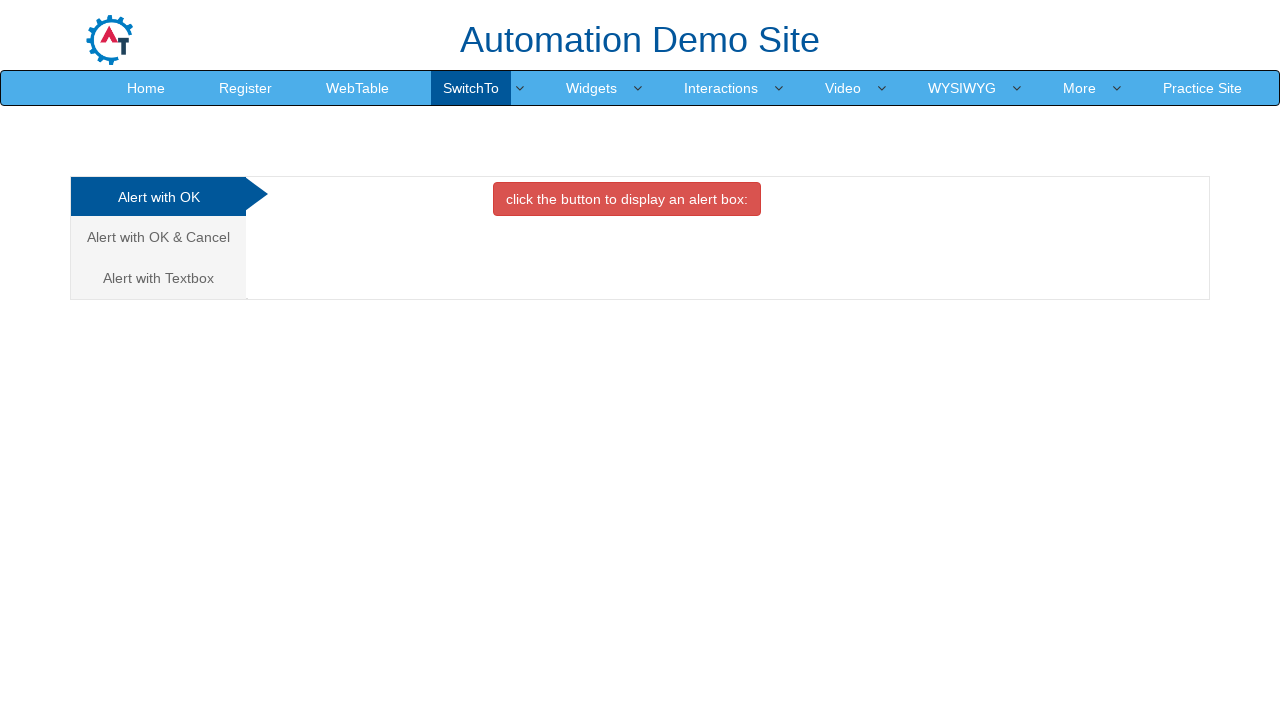

Clicked the simple alert button at (627, 199) on button.btn.btn-danger
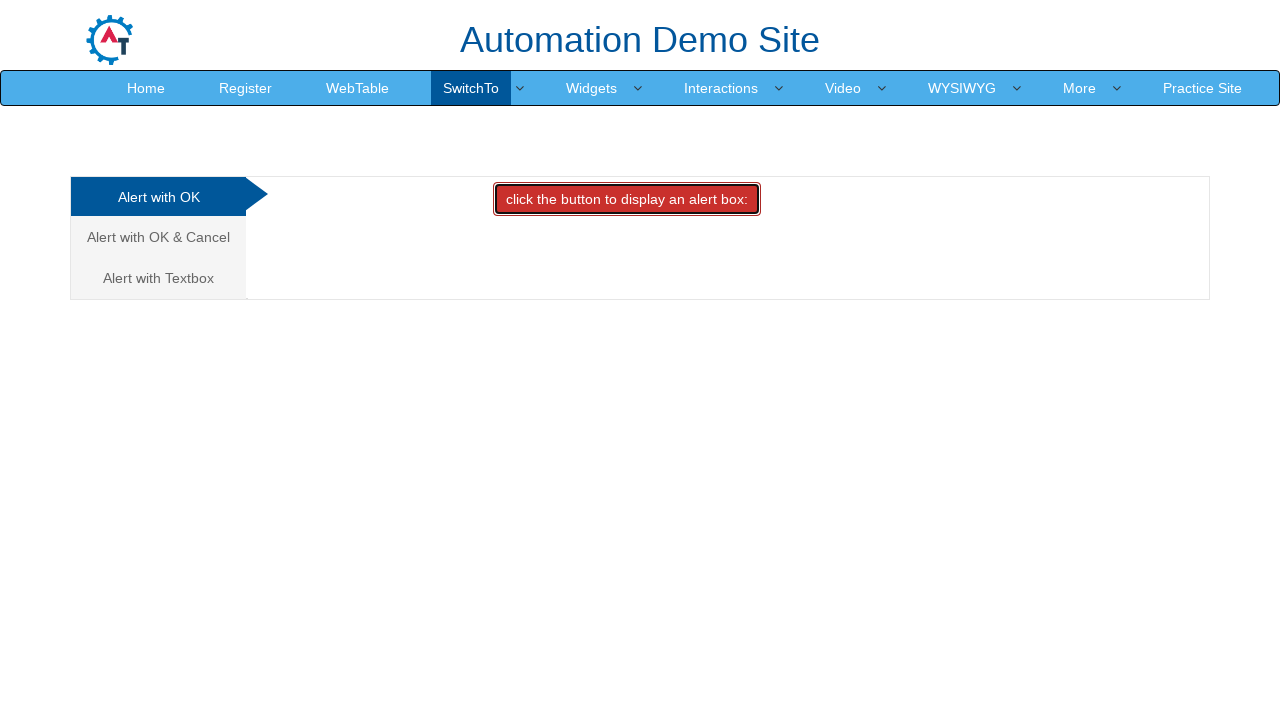

Set up dialog handler to accept alerts
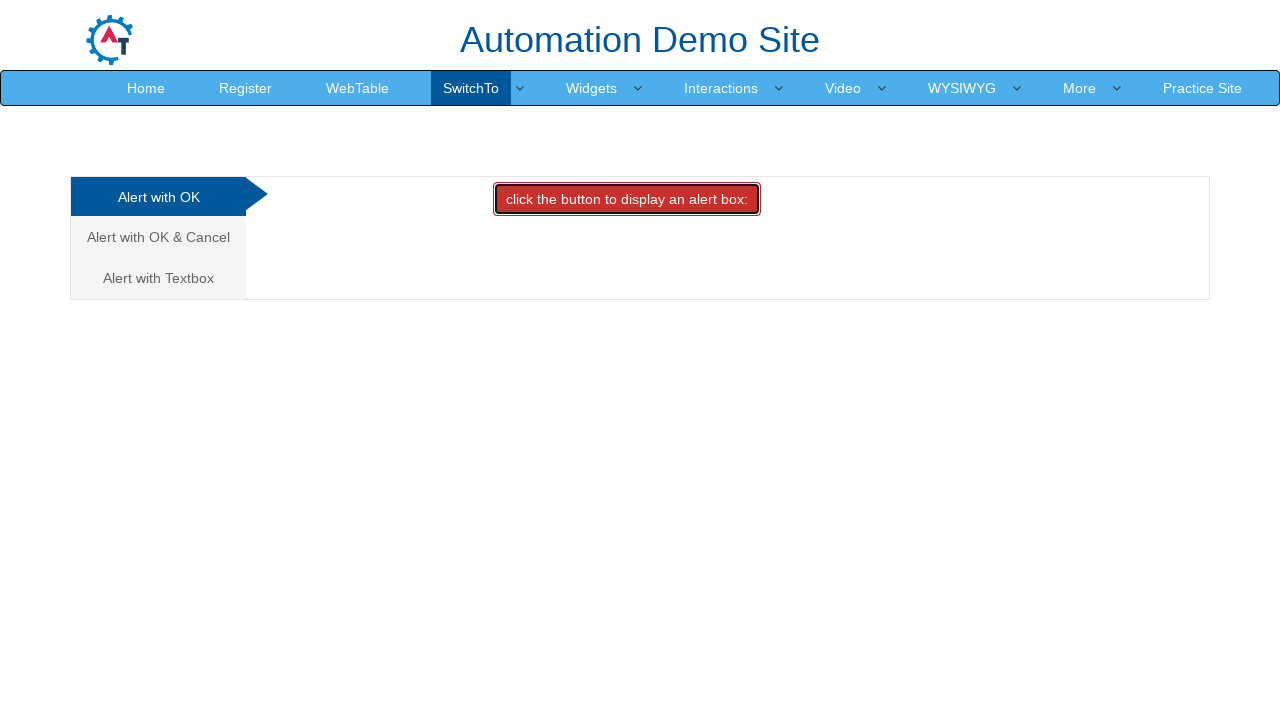

Waited 500ms for alert to be handled
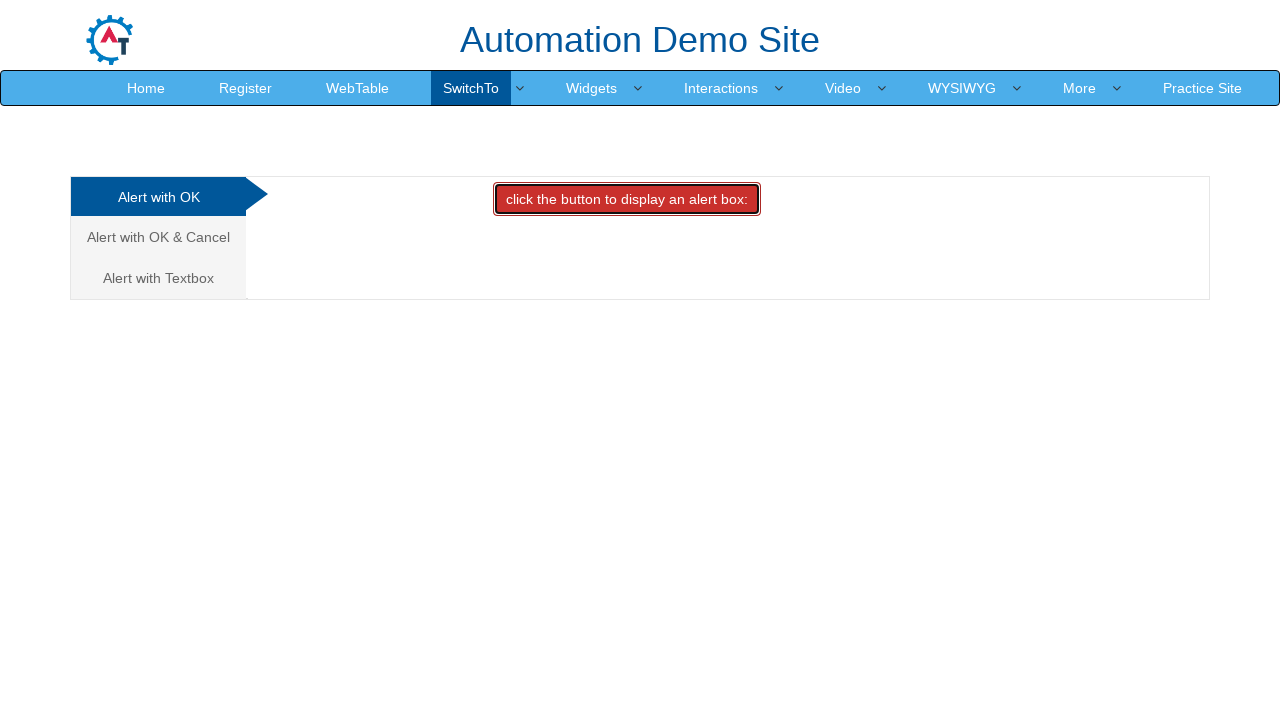

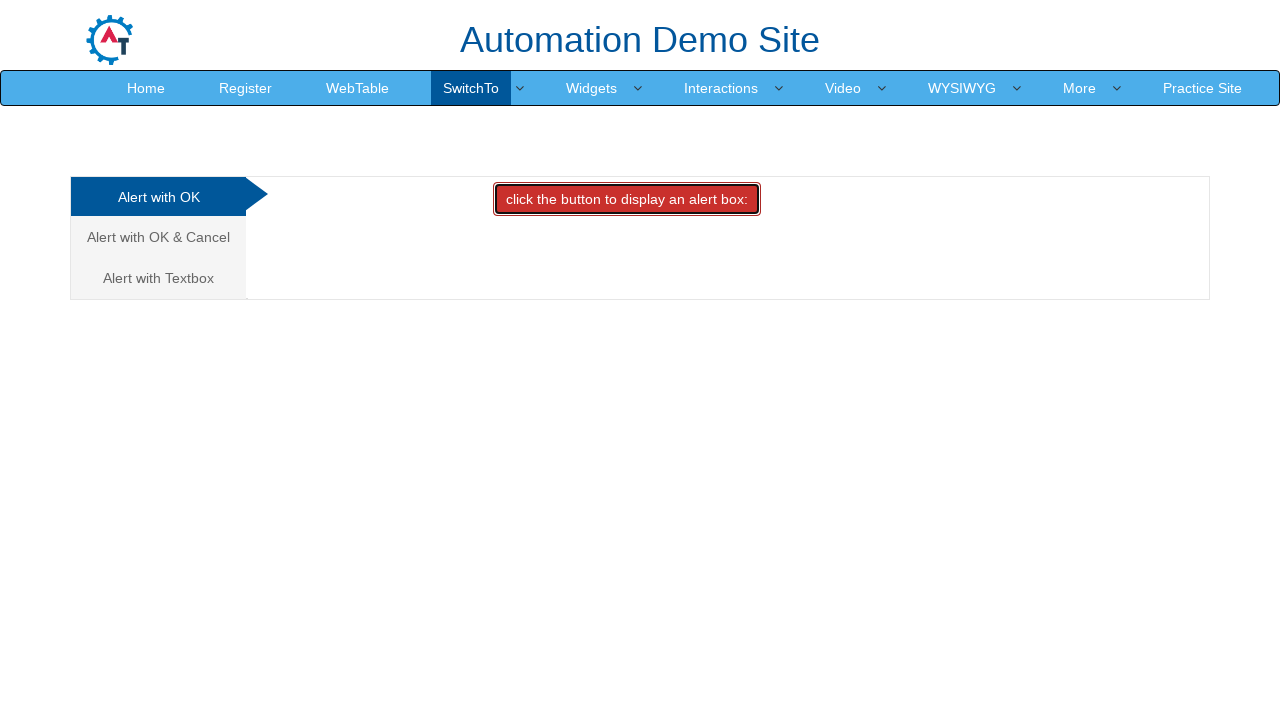